Tests opening a new tab manually and navigating to a specific URL within the same site.

Starting URL: https://thecode.media/

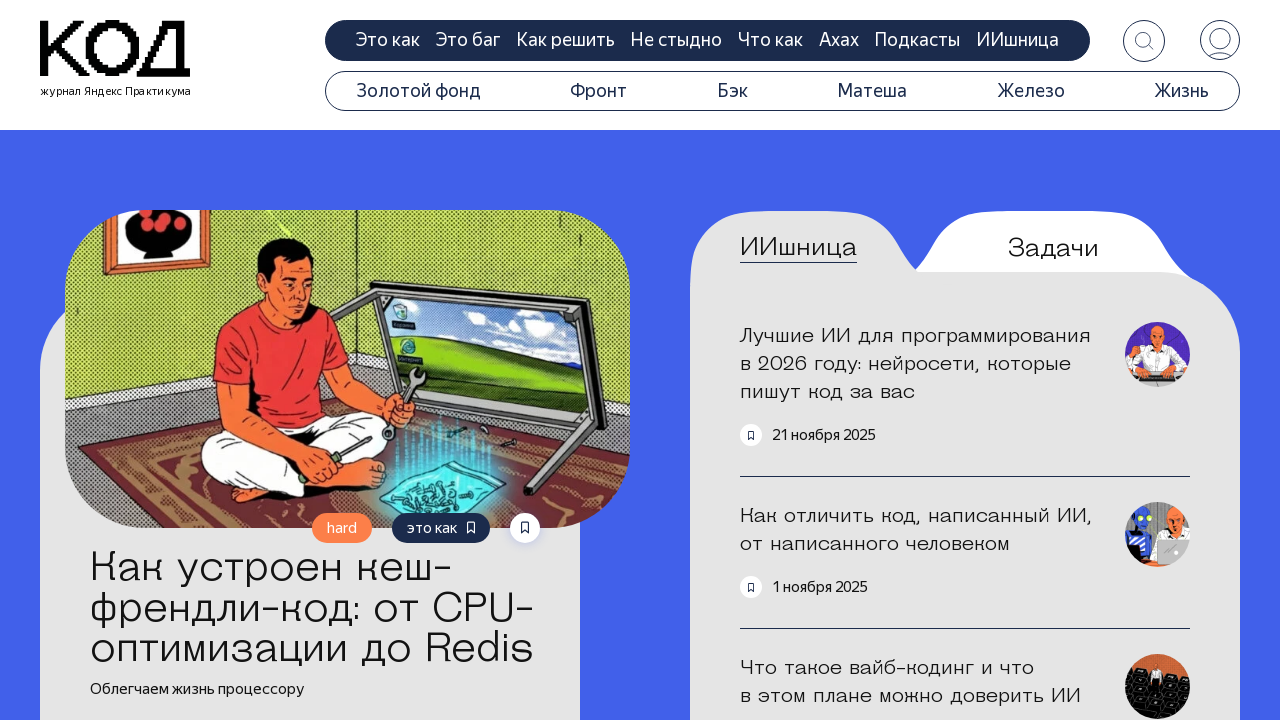

Opened a new tab
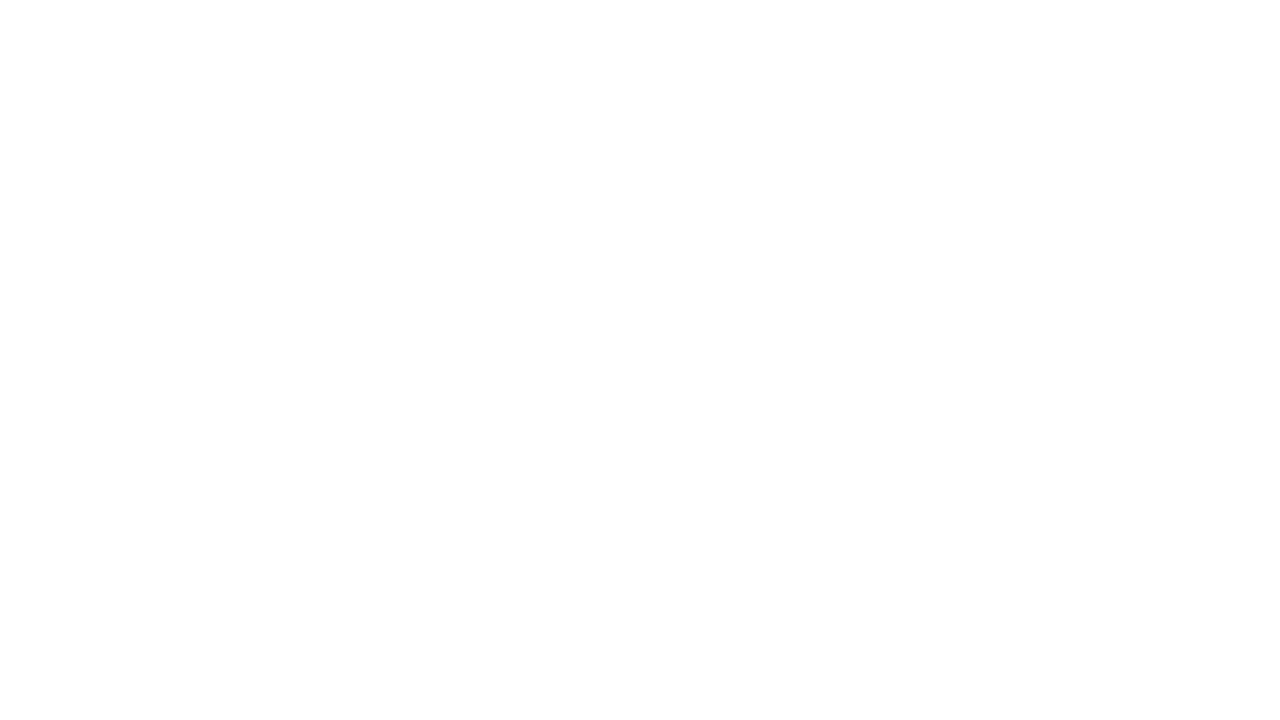

Navigated to https://thecode.media/howto/ in new tab
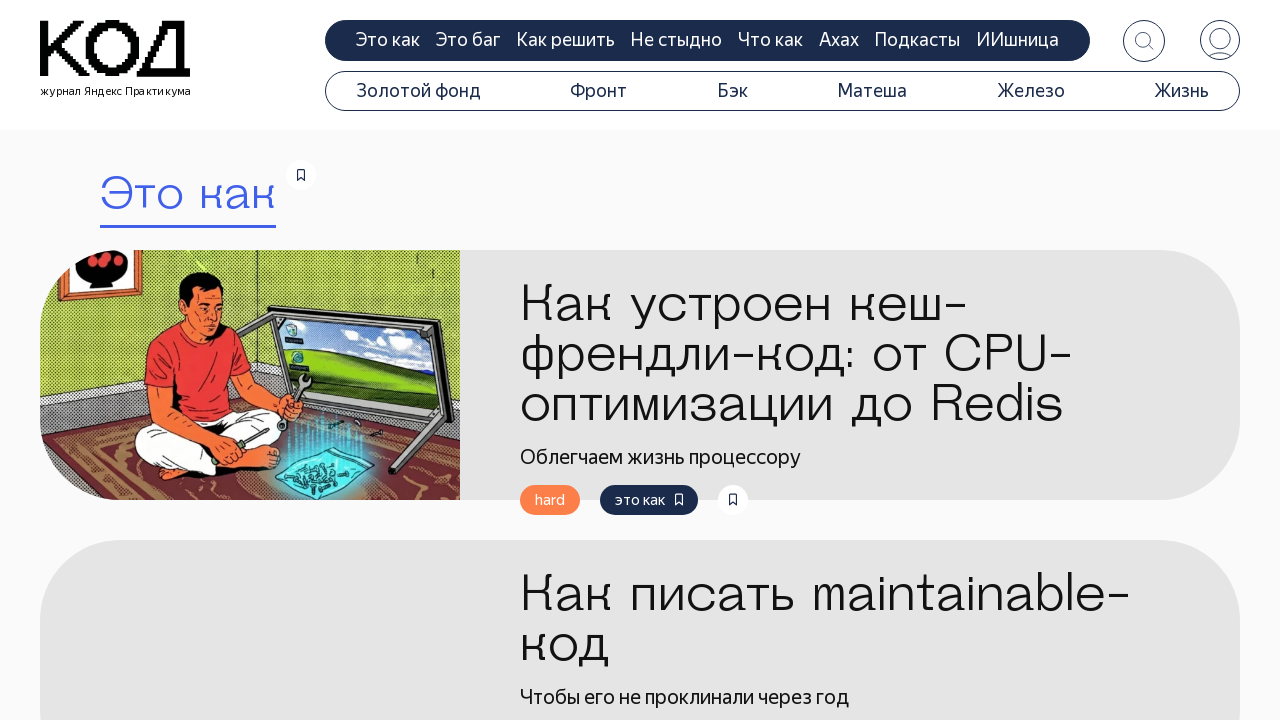

Search title element loaded
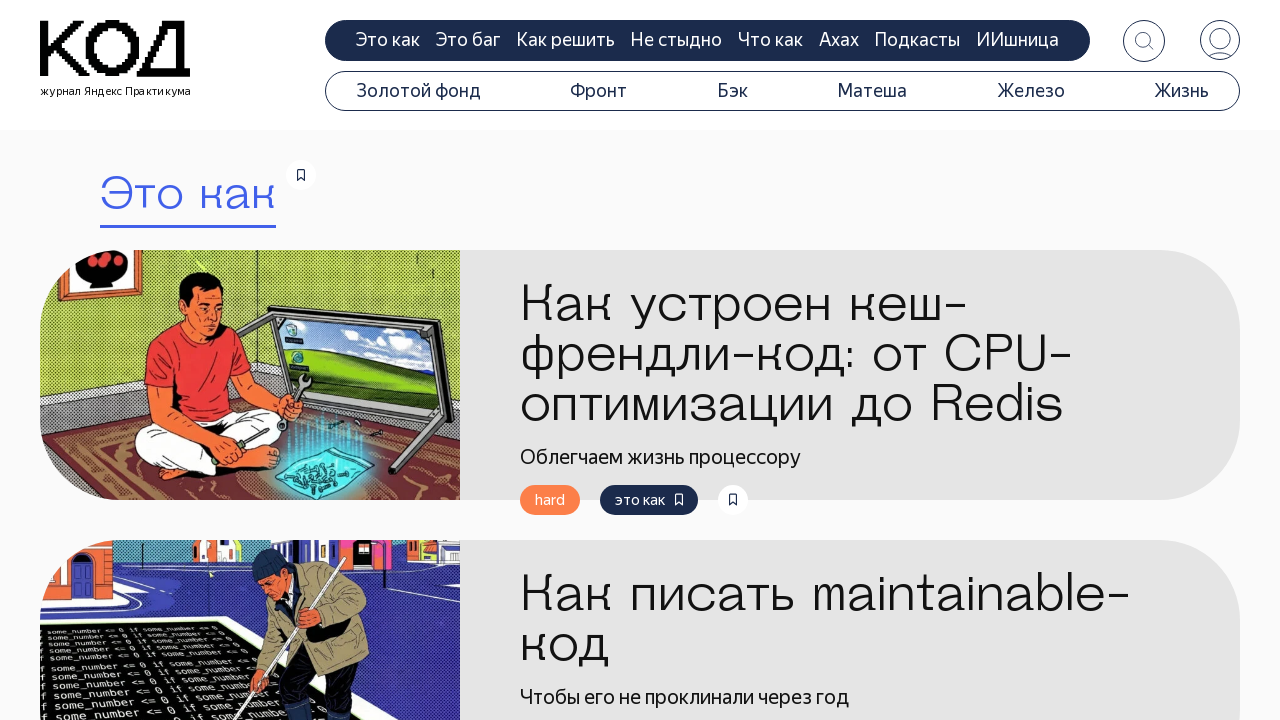

Closed the new tab
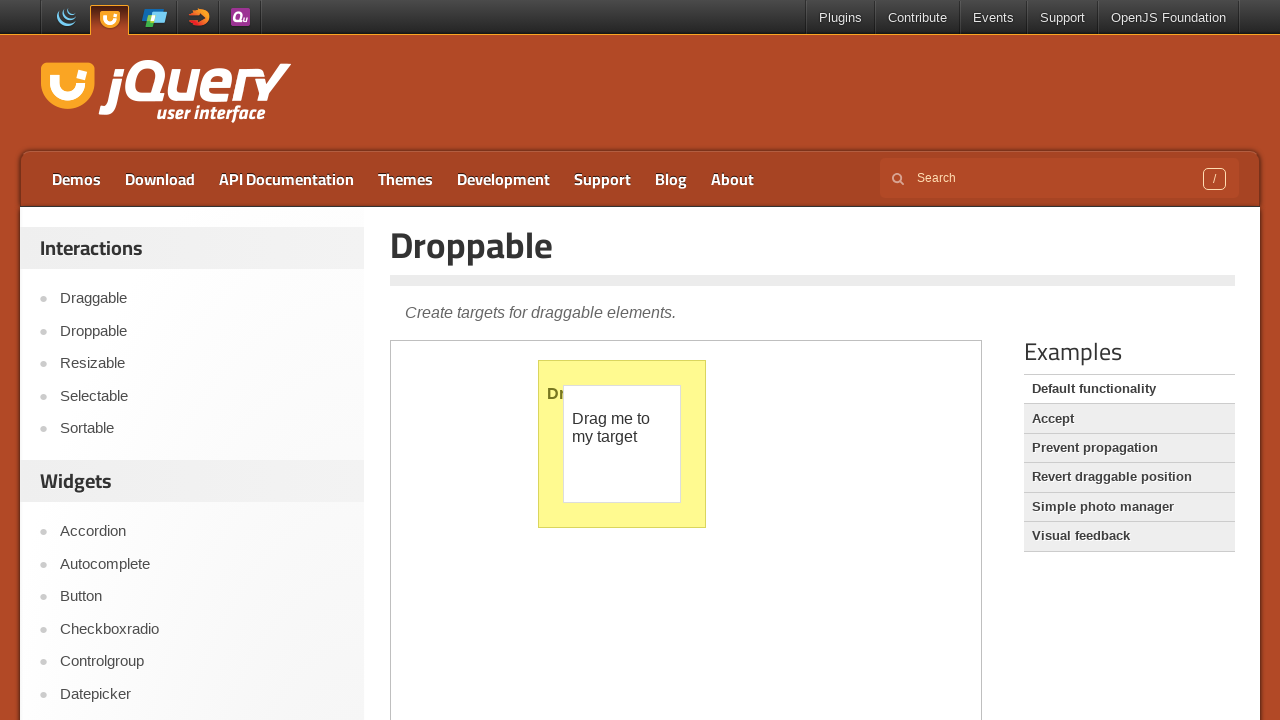

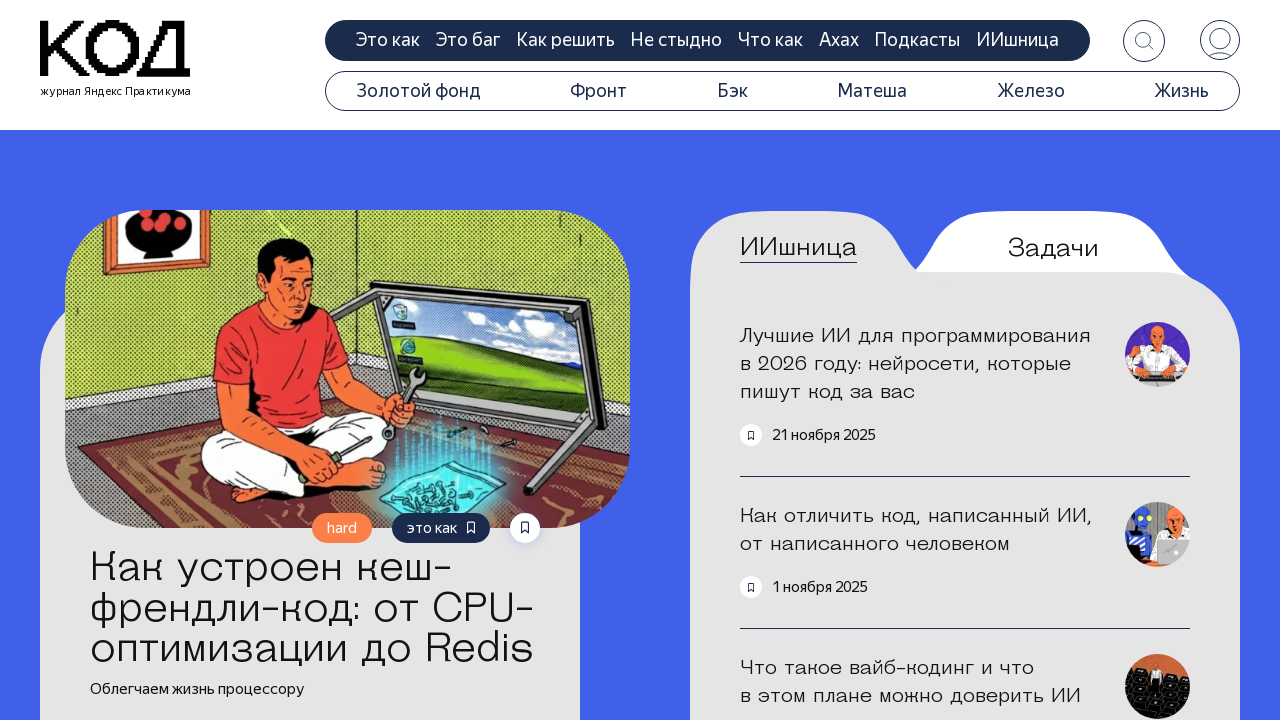